Resizes the window, then scrolls to a link element and continues scrolling by an additional 300 pixels vertically.

Starting URL: https://crossbrowsertesting.github.io/selenium_example_page.html

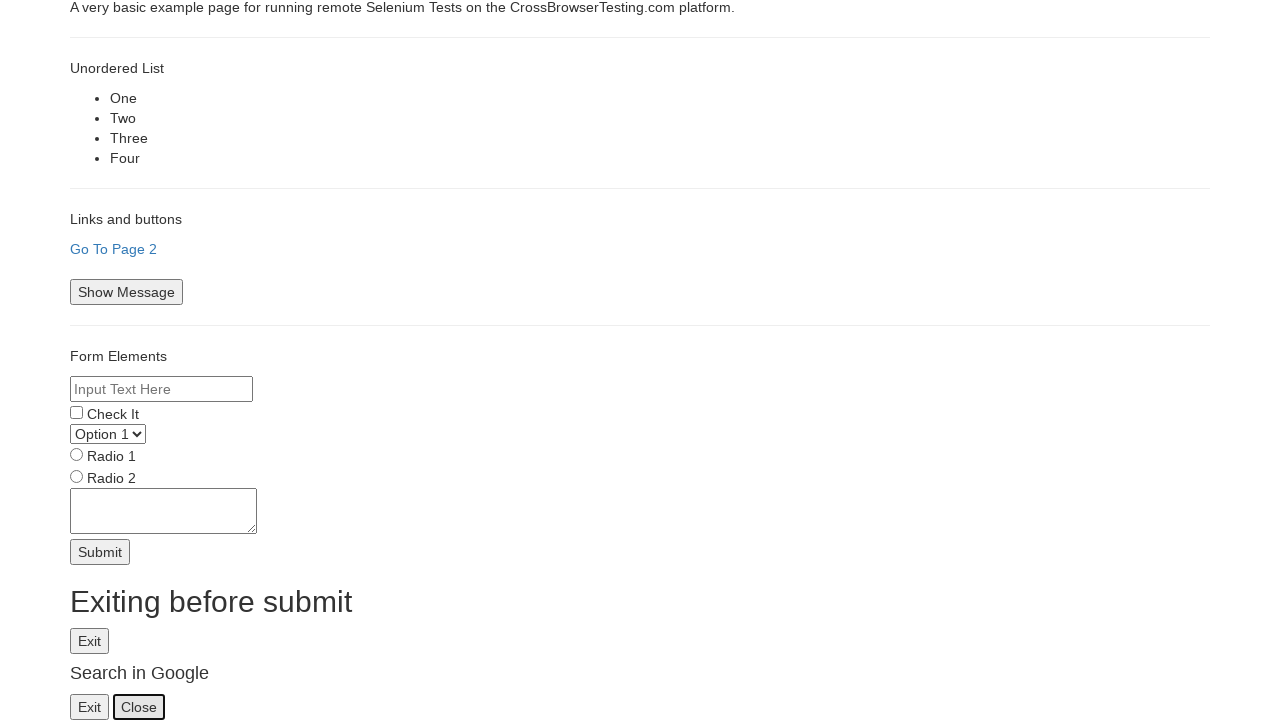

Set viewport size to 500x400 pixels
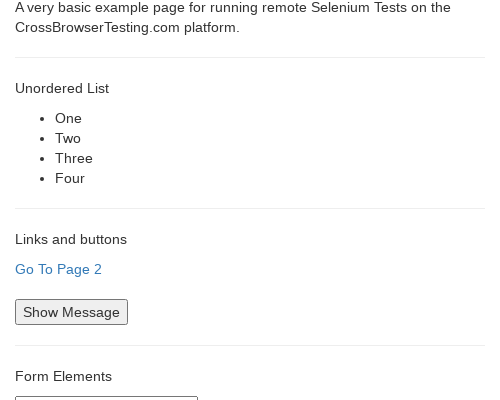

Located 'Go To Page 2' link element
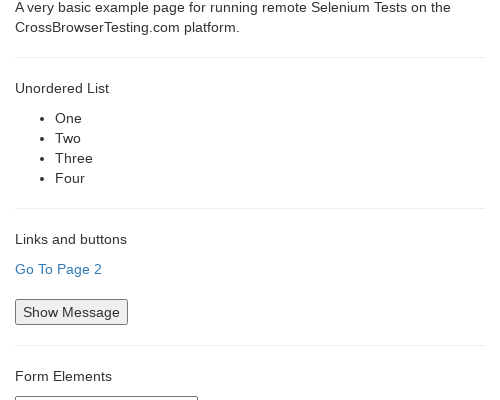

Scrolled 'Go To Page 2' link element into view
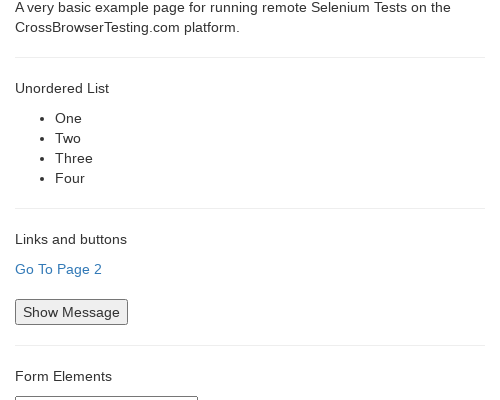

Scrolled down an additional 300 pixels vertically
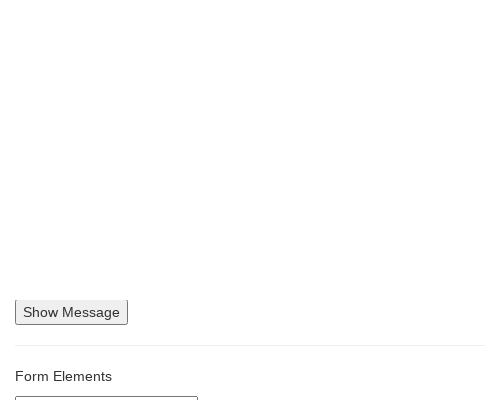

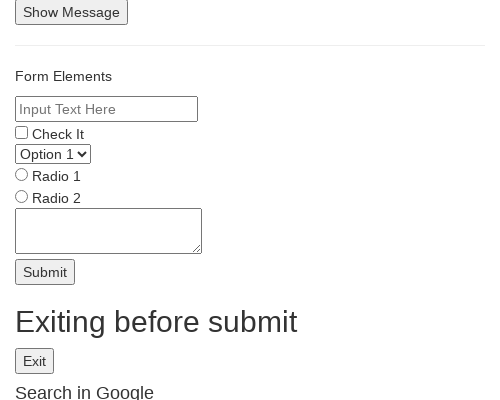